Navigates to Walmart homepage and verifies the page loads by checking the title and URL are accessible

Starting URL: https://www.walmart.com

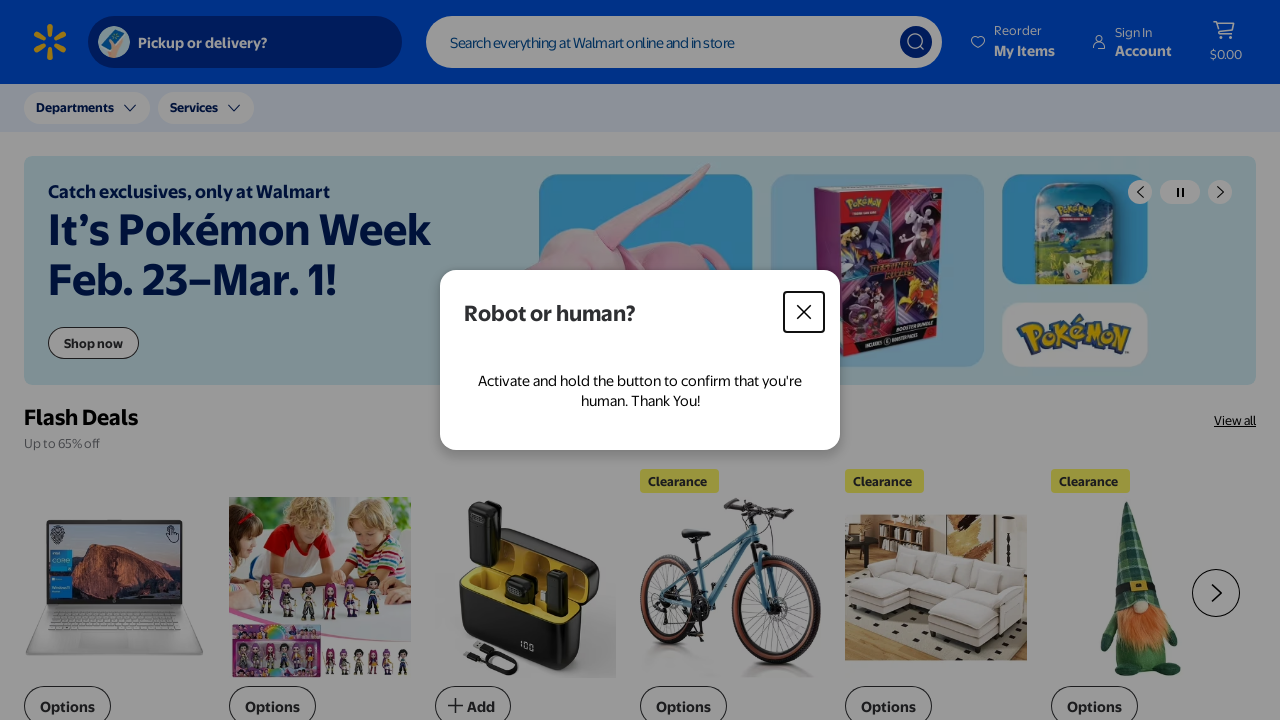

Set viewport size to 1920x1080
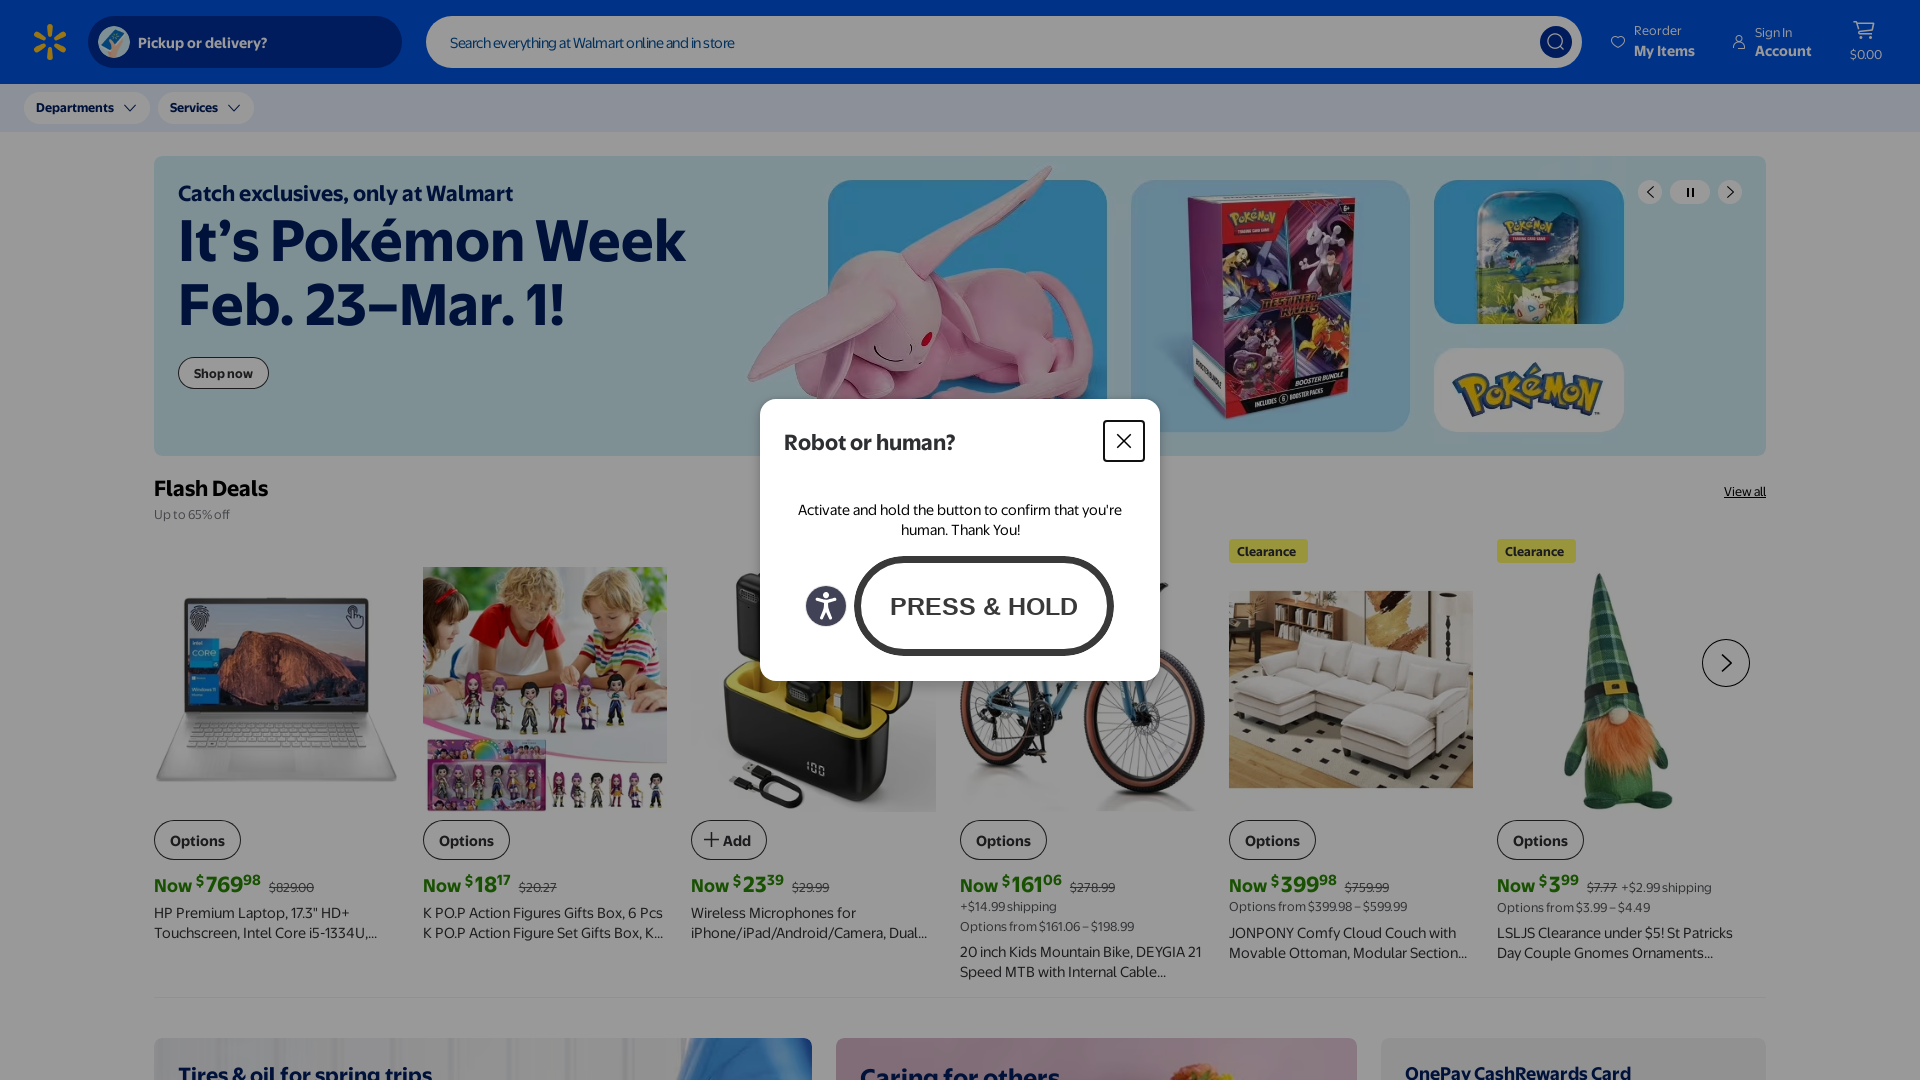

Waited for page to reach domcontentloaded state
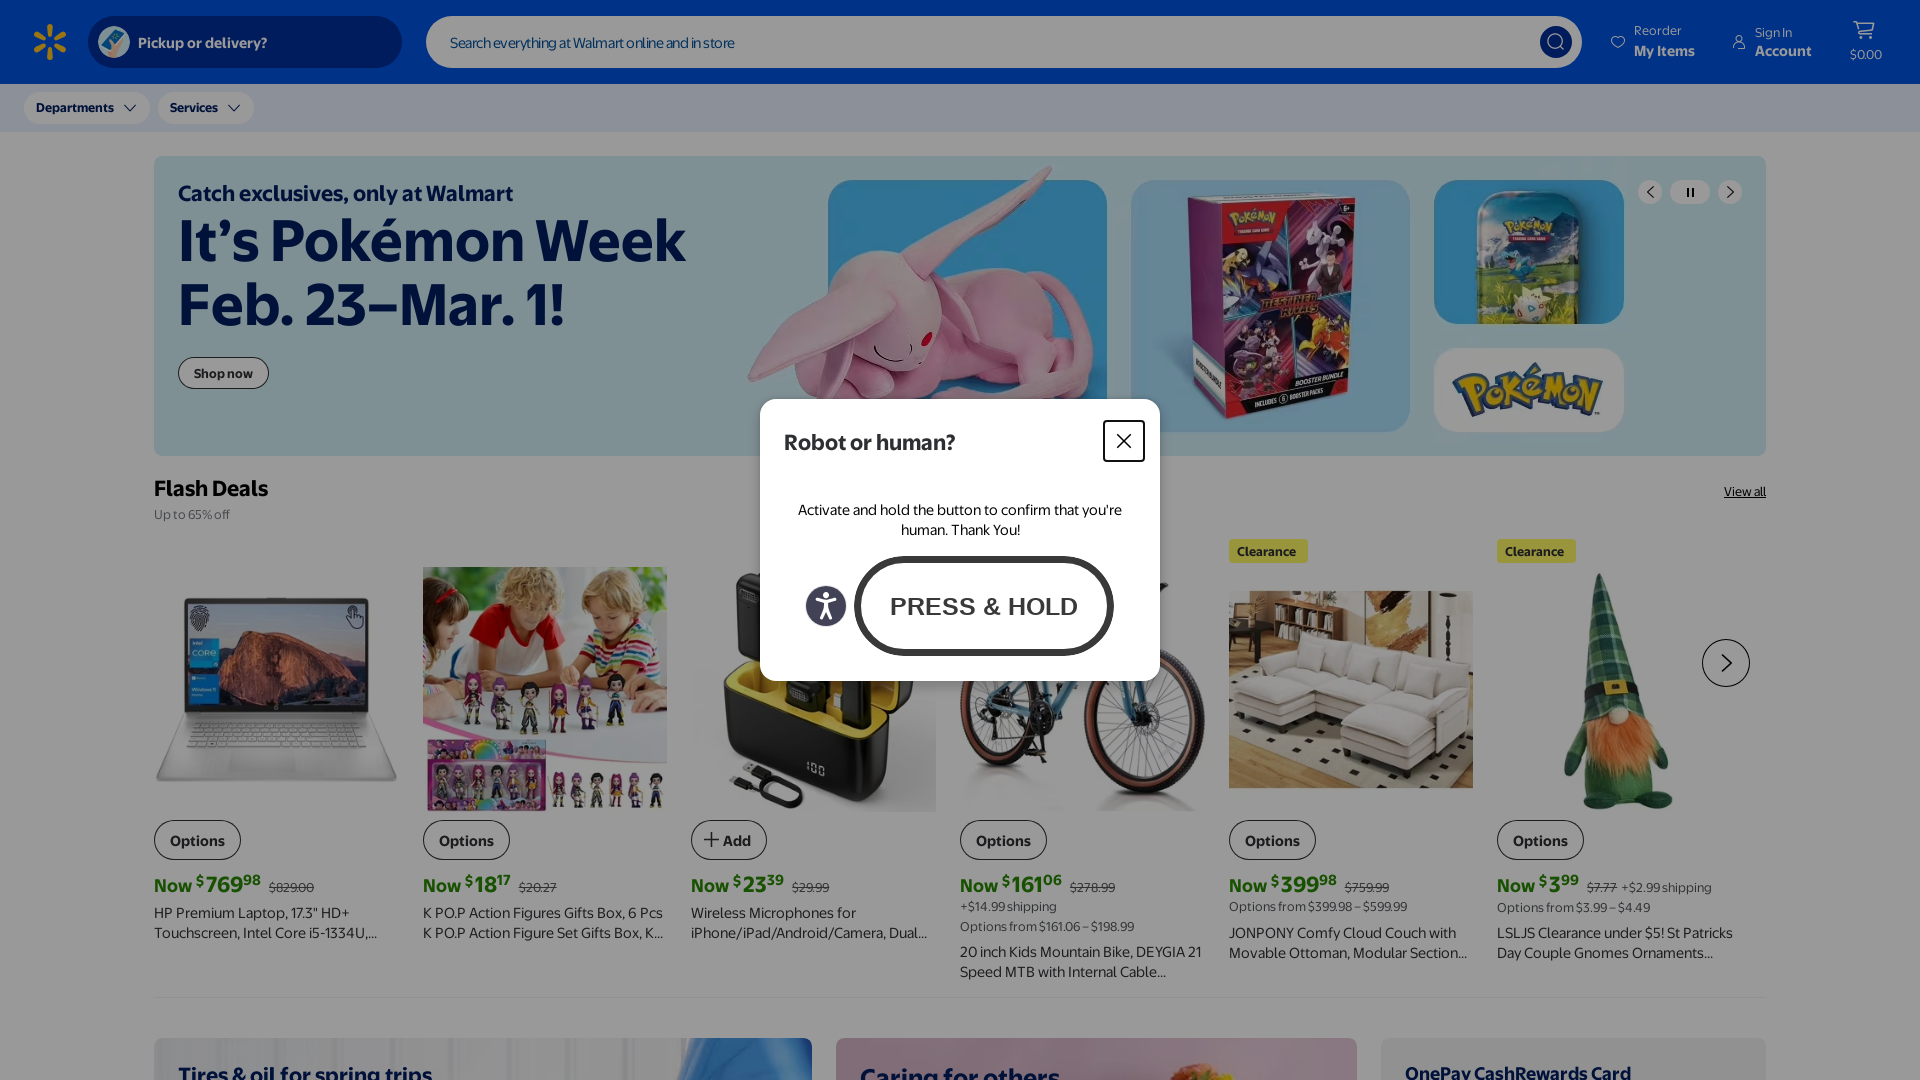

Retrieved page title: Walmart | Save Money. Live better.
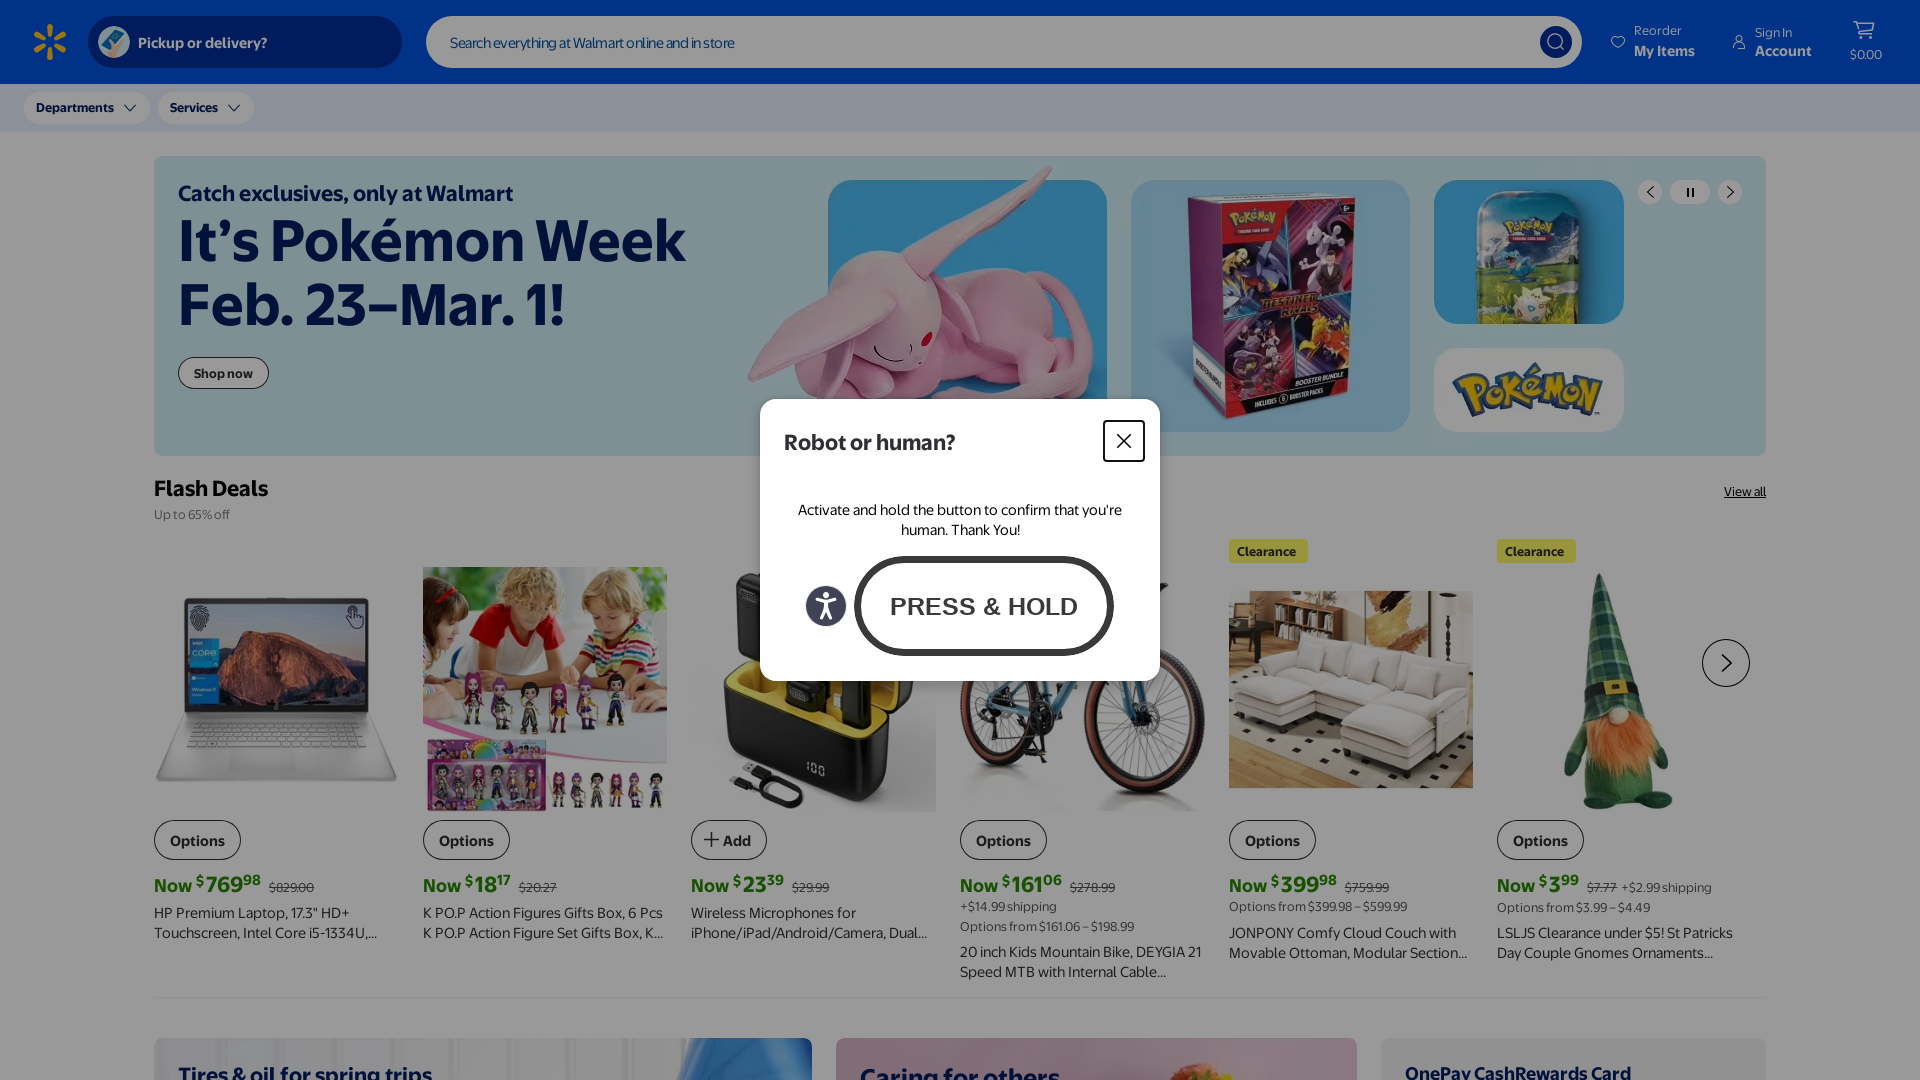

Retrieved page URL: https://www.walmart.com/
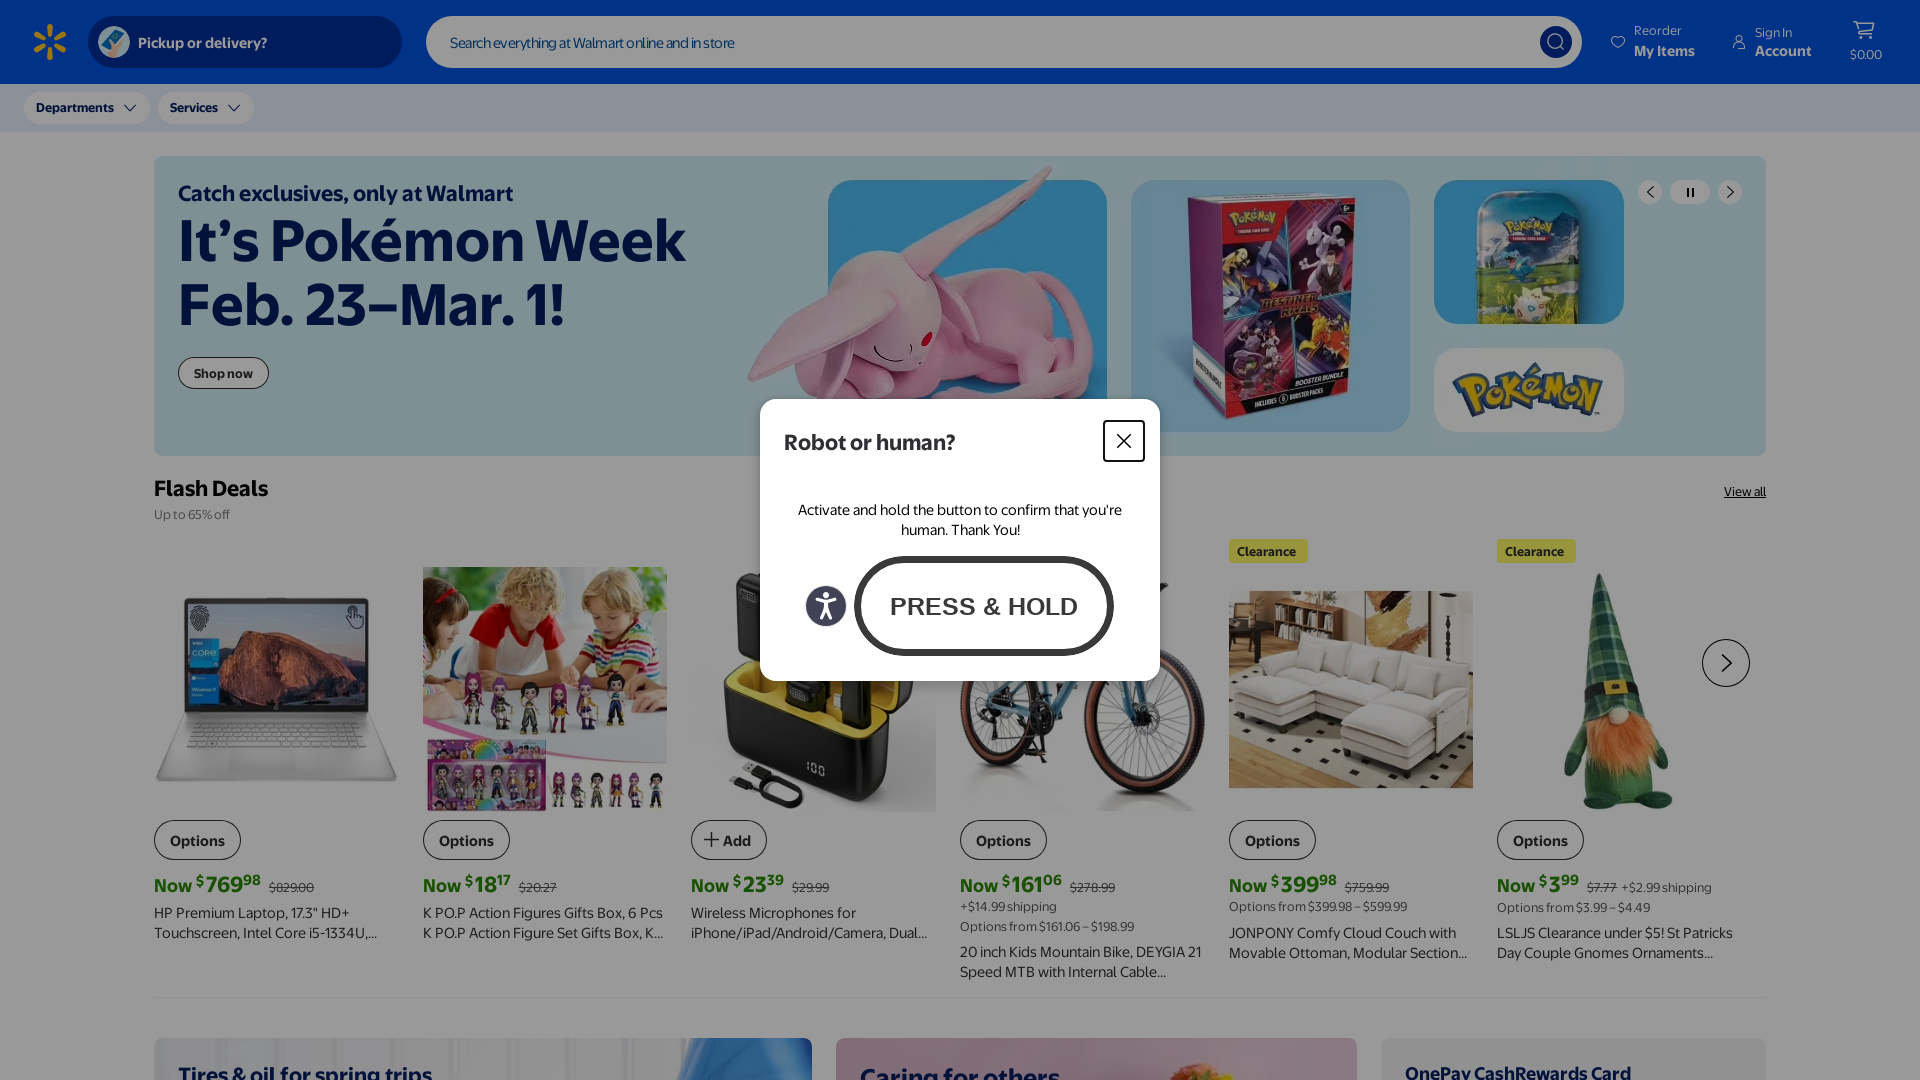

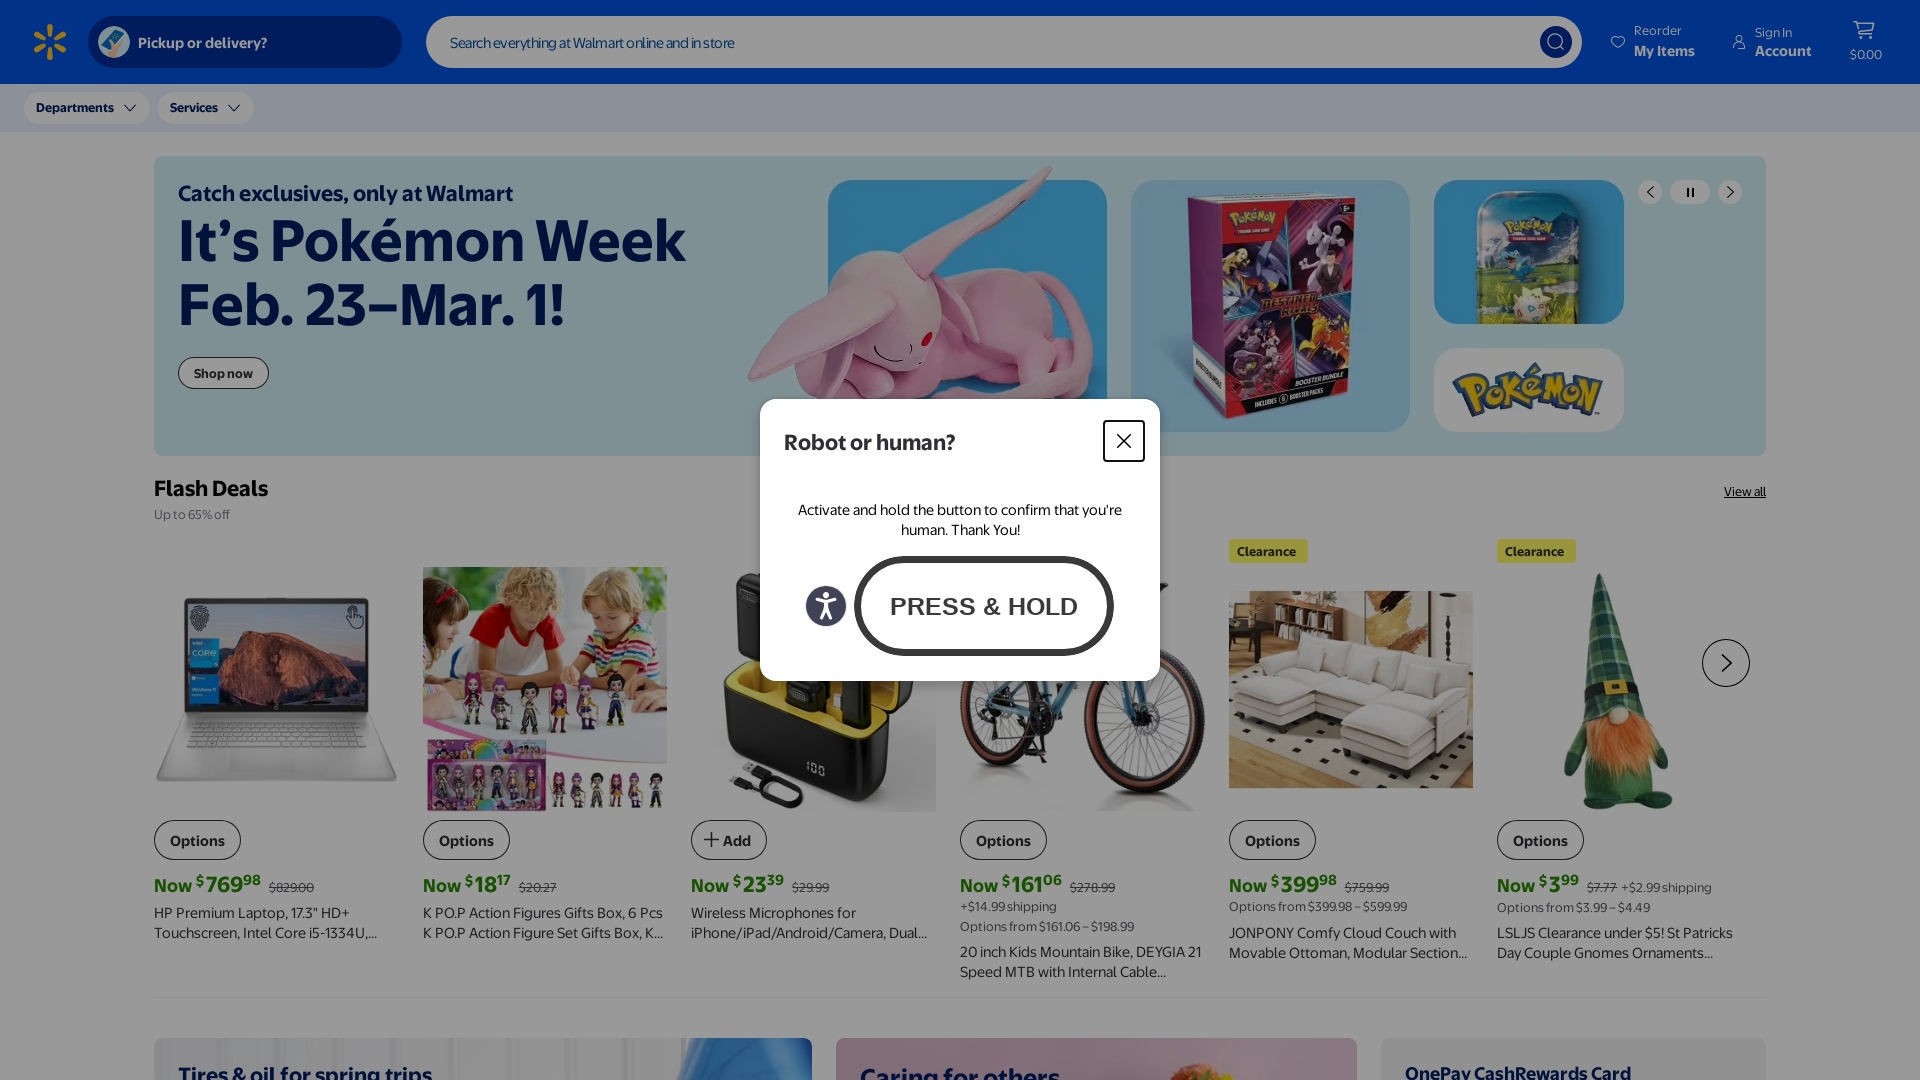